Tests page scrolling functionality by scrolling the page in all four directions: top to bottom, bottom to top, left to right, and right to left using JavaScript execution.

Starting URL: https://www.ajio.com/

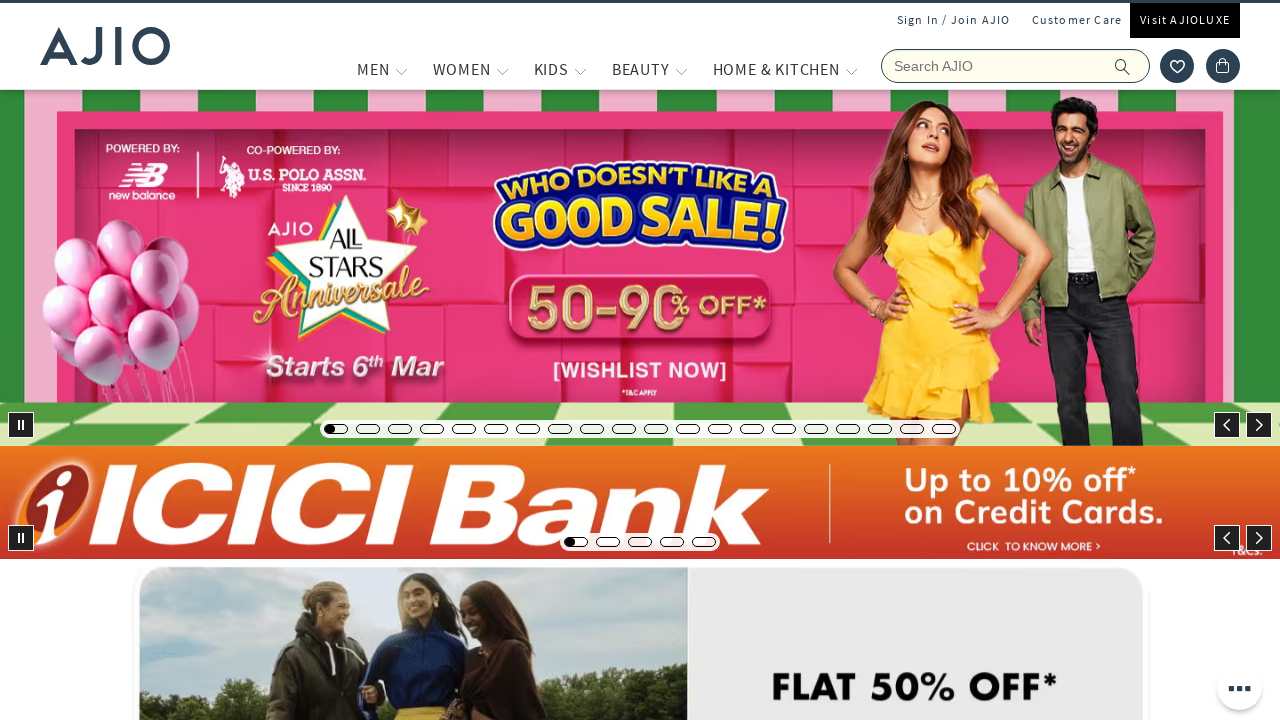

Scrolled page from top to bottom
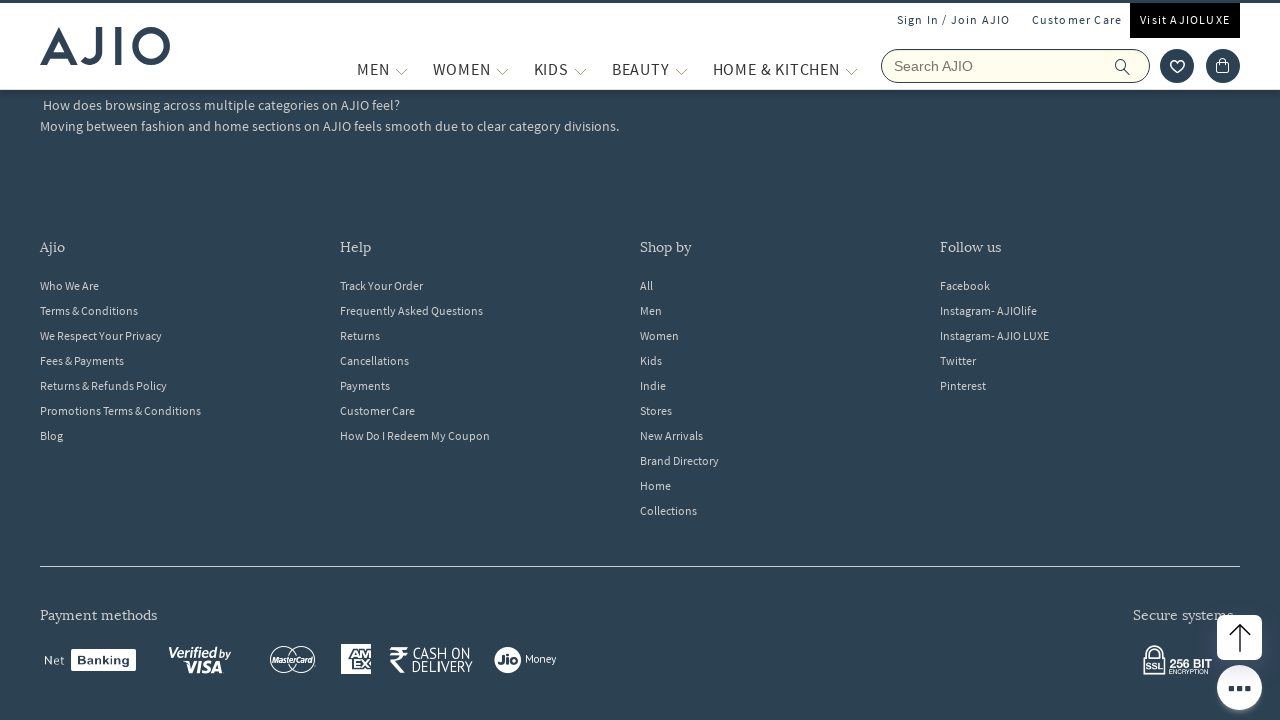

Waited 2 seconds for scroll animation to complete
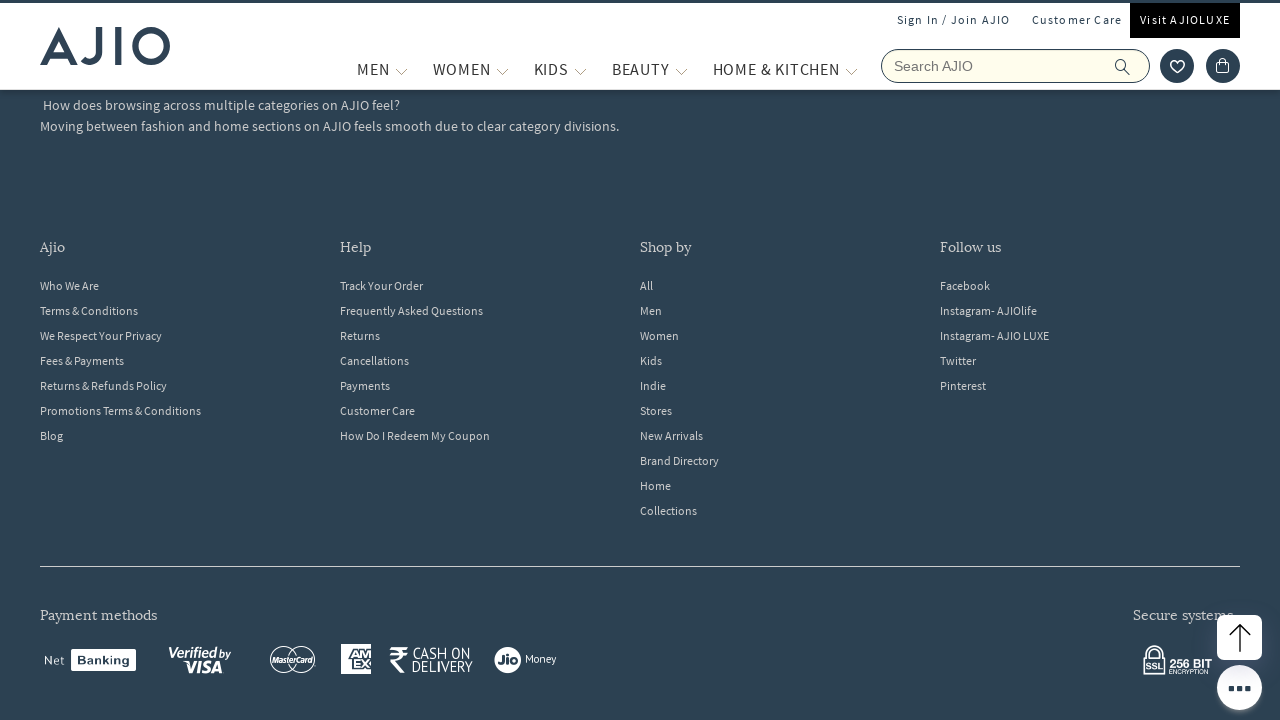

Scrolled page from bottom to top
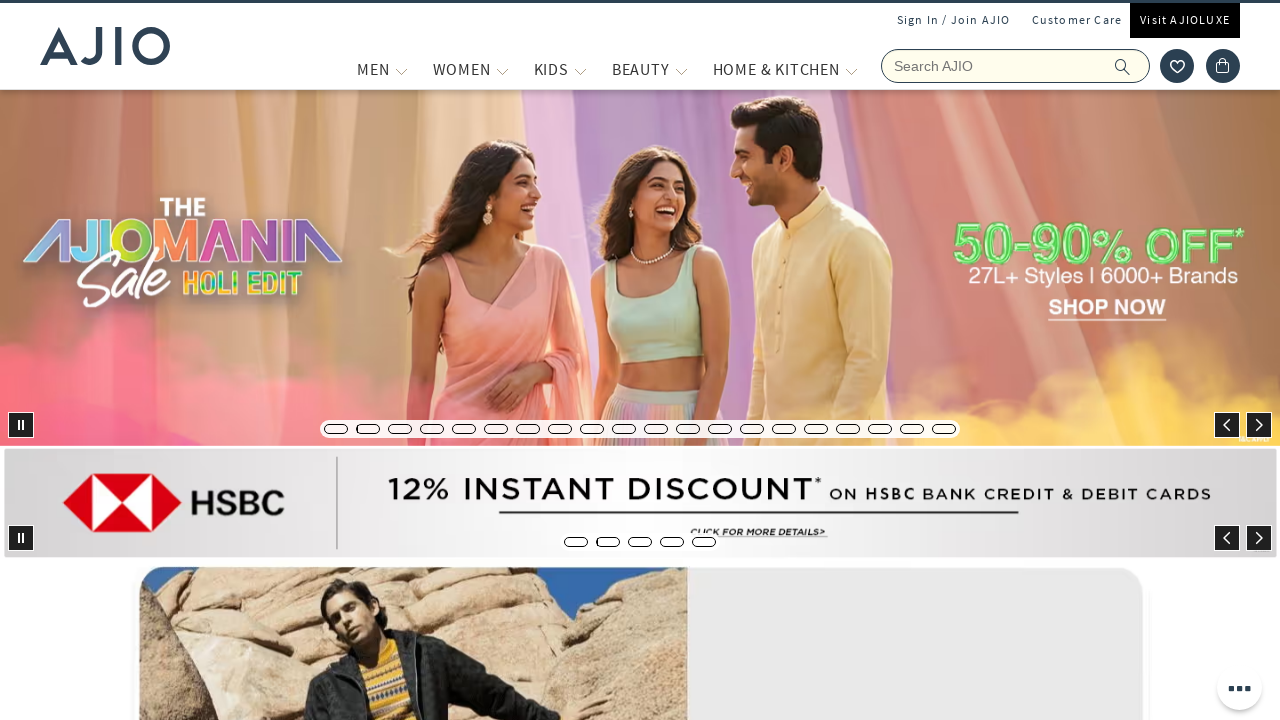

Waited 2 seconds for scroll animation to complete
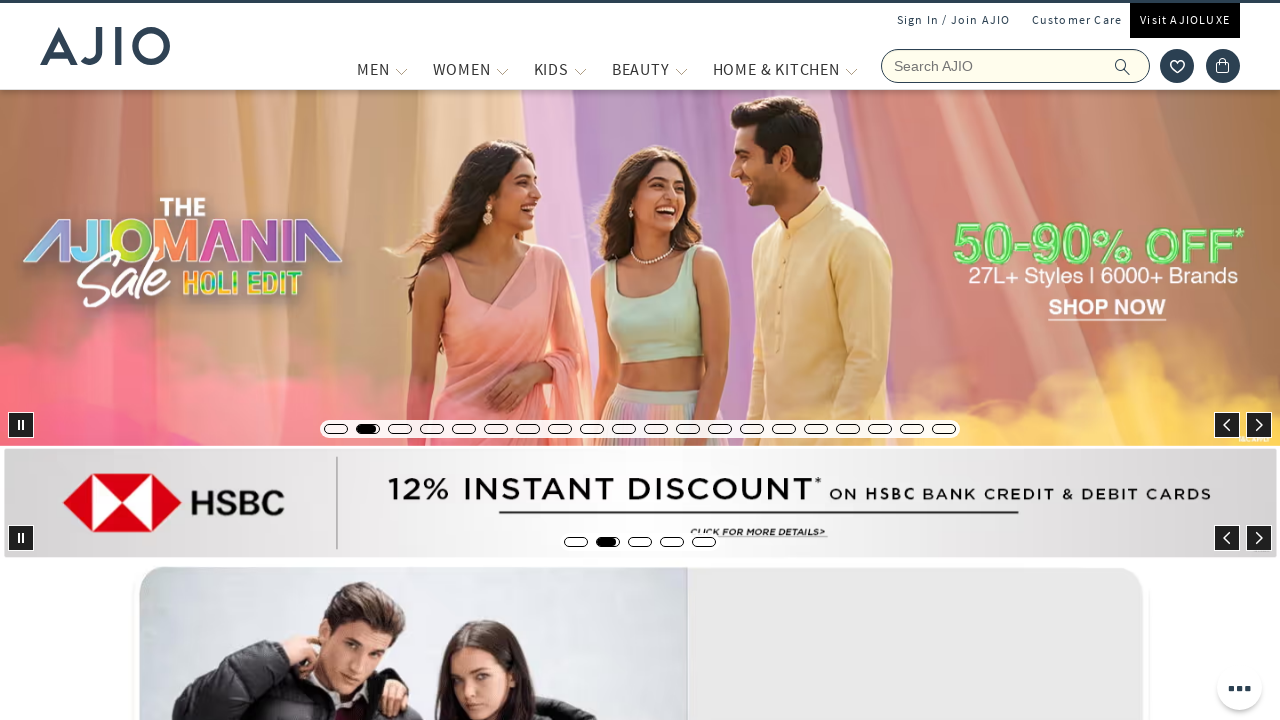

Scrolled page horizontally from left to right
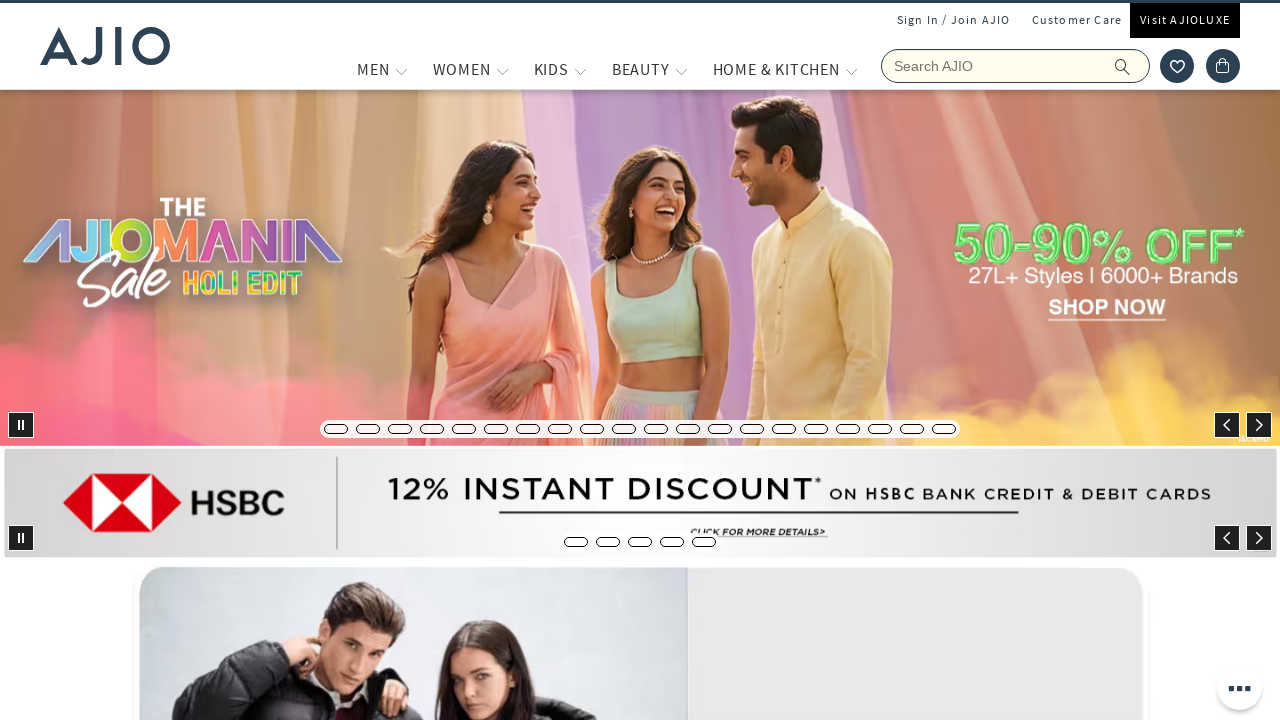

Waited 2 seconds for scroll animation to complete
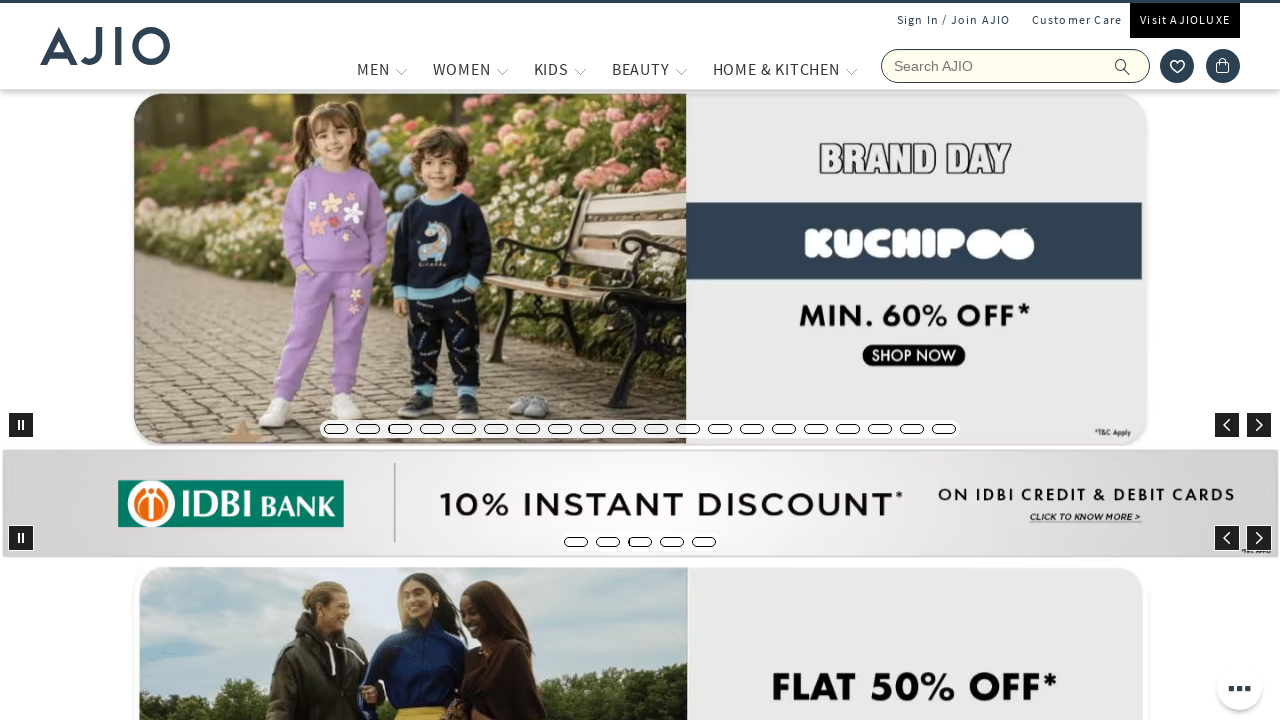

Scrolled page horizontally from right to left back to origin
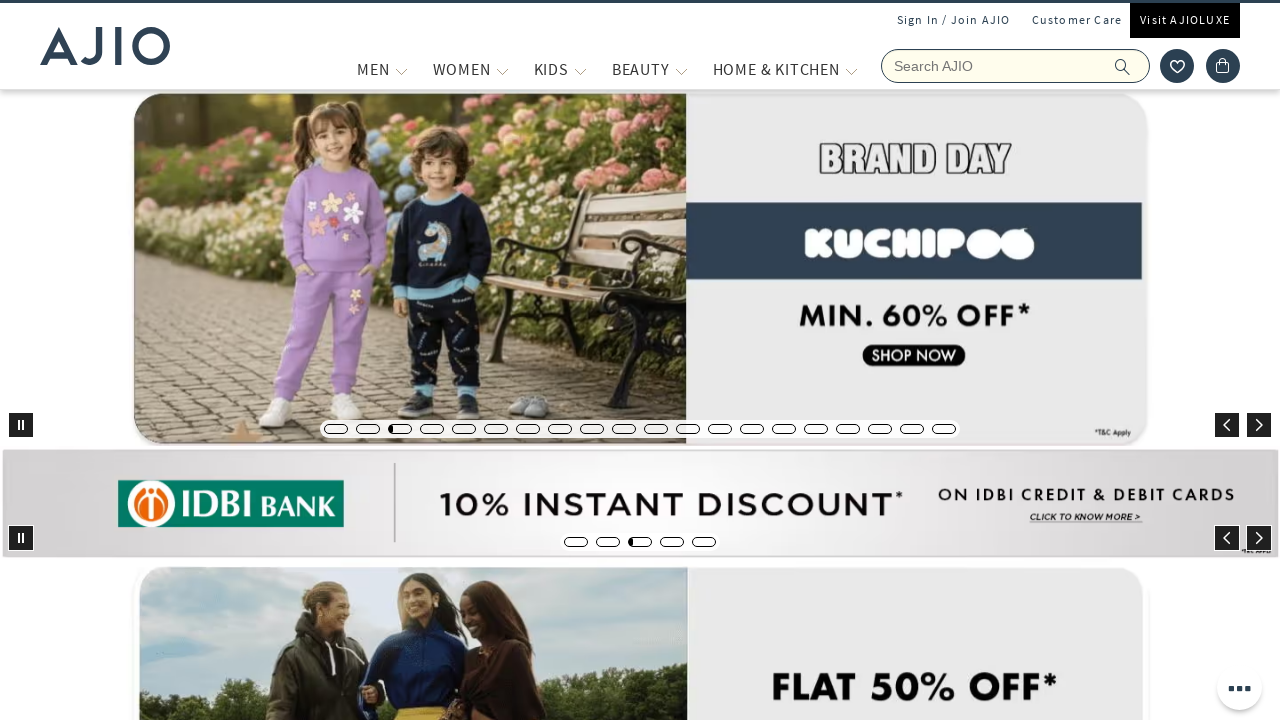

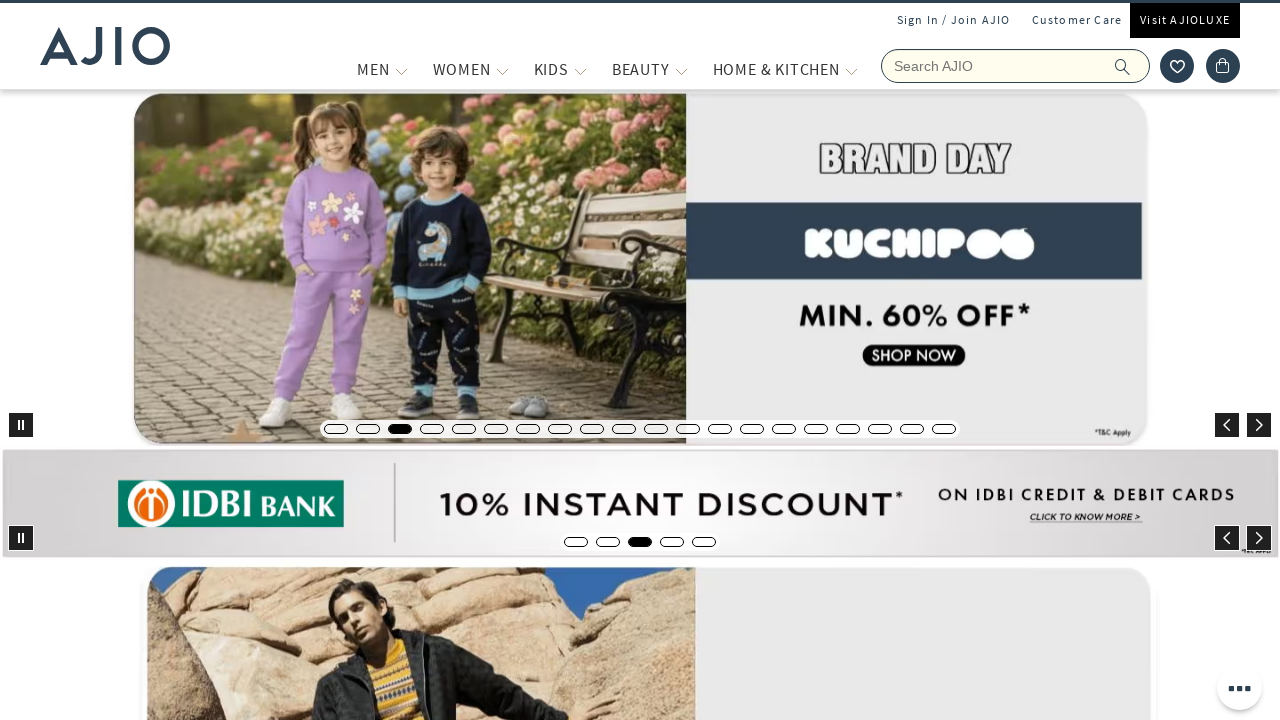